Tests a registration form by filling in first name, last name, and email fields, then submitting the form and verifying successful registration message

Starting URL: http://suninjuly.github.io/registration1.html

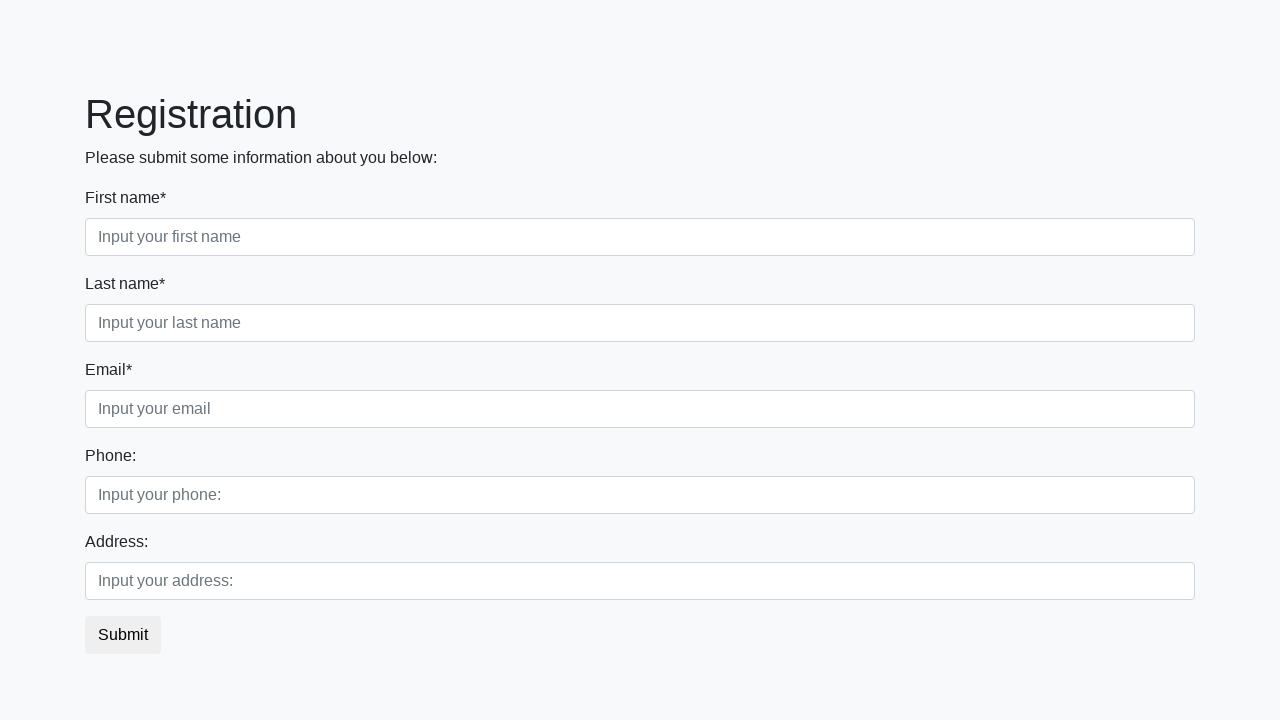

Navigated to registration form page
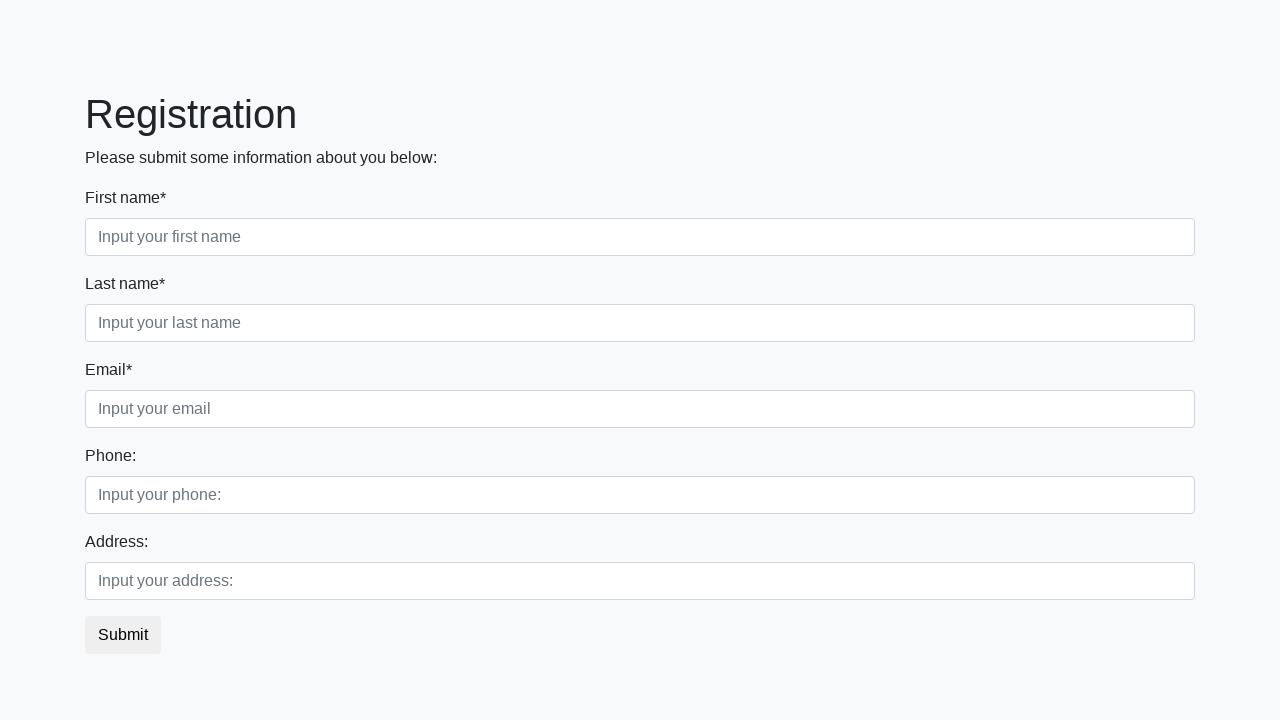

Filled first name field with 'Ivan' on //input[@placeholder='Input your first name']
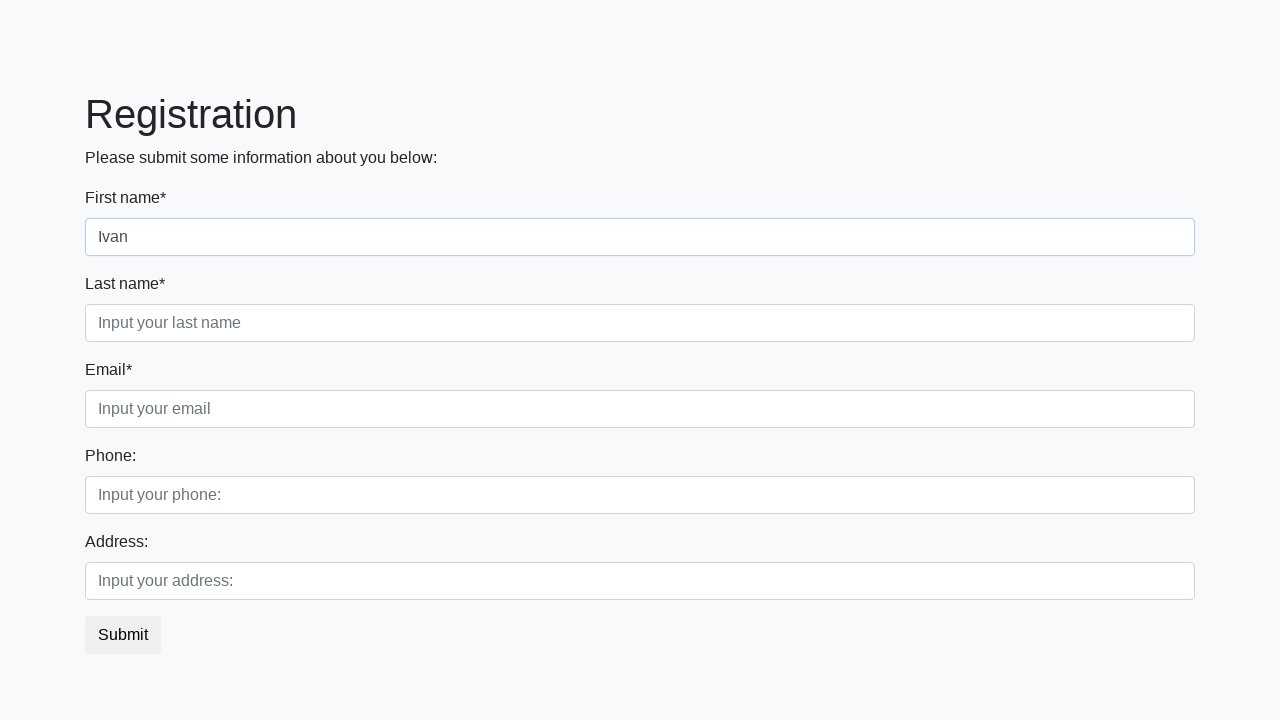

Filled last name field with 'Petrov' on //input[@placeholder='Input your last name']
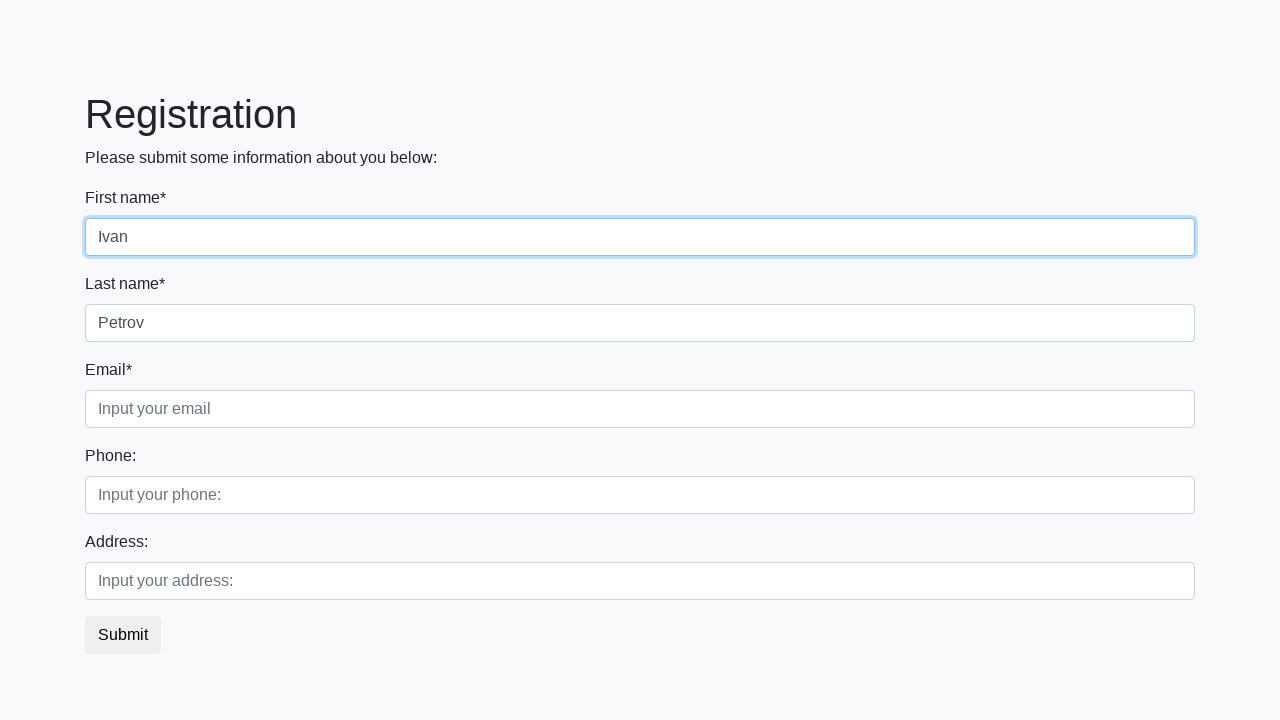

Filled email field with 'aleks@gmail.com' on //input[@placeholder='Input your email']
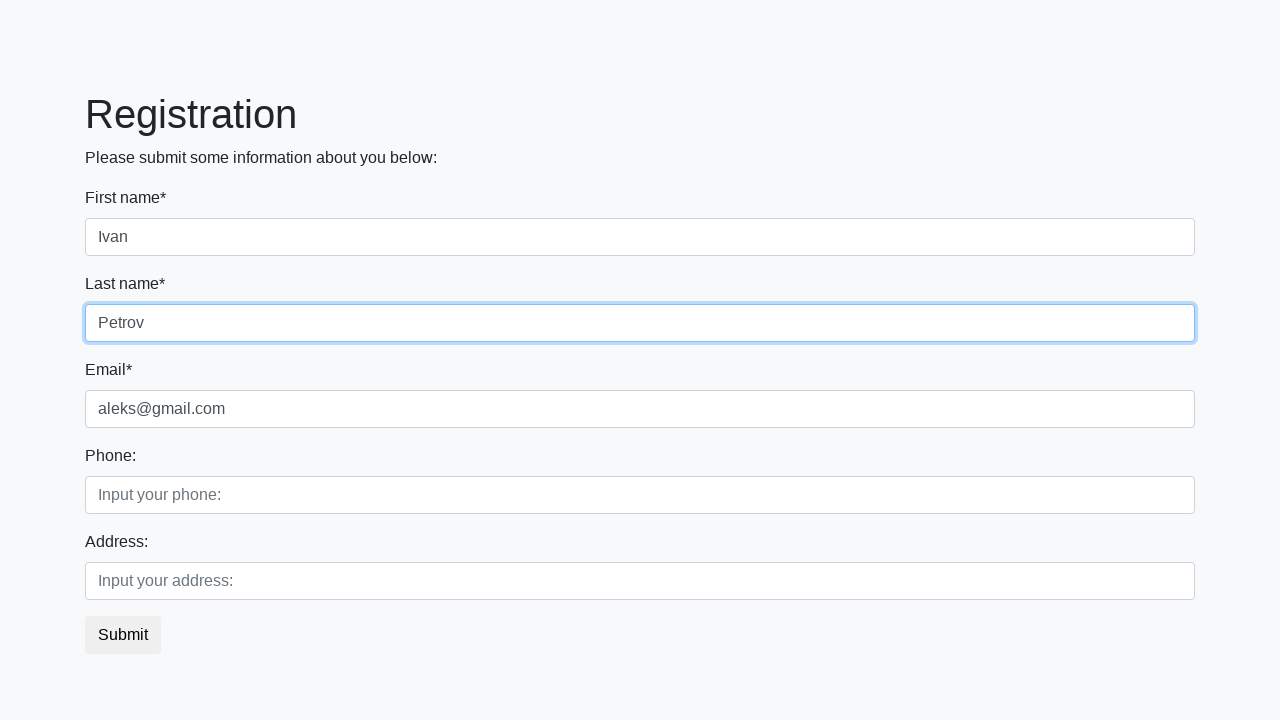

Clicked submit button to register at (123, 635) on button.btn
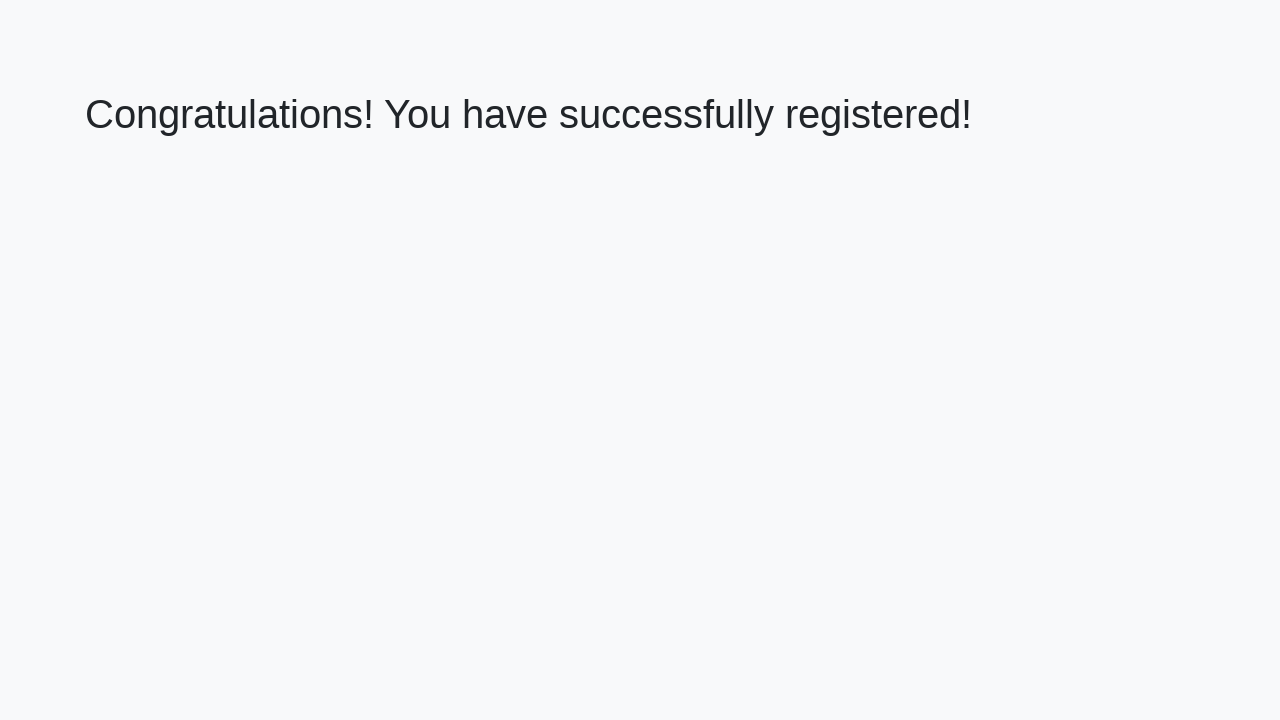

Success message h1 element loaded
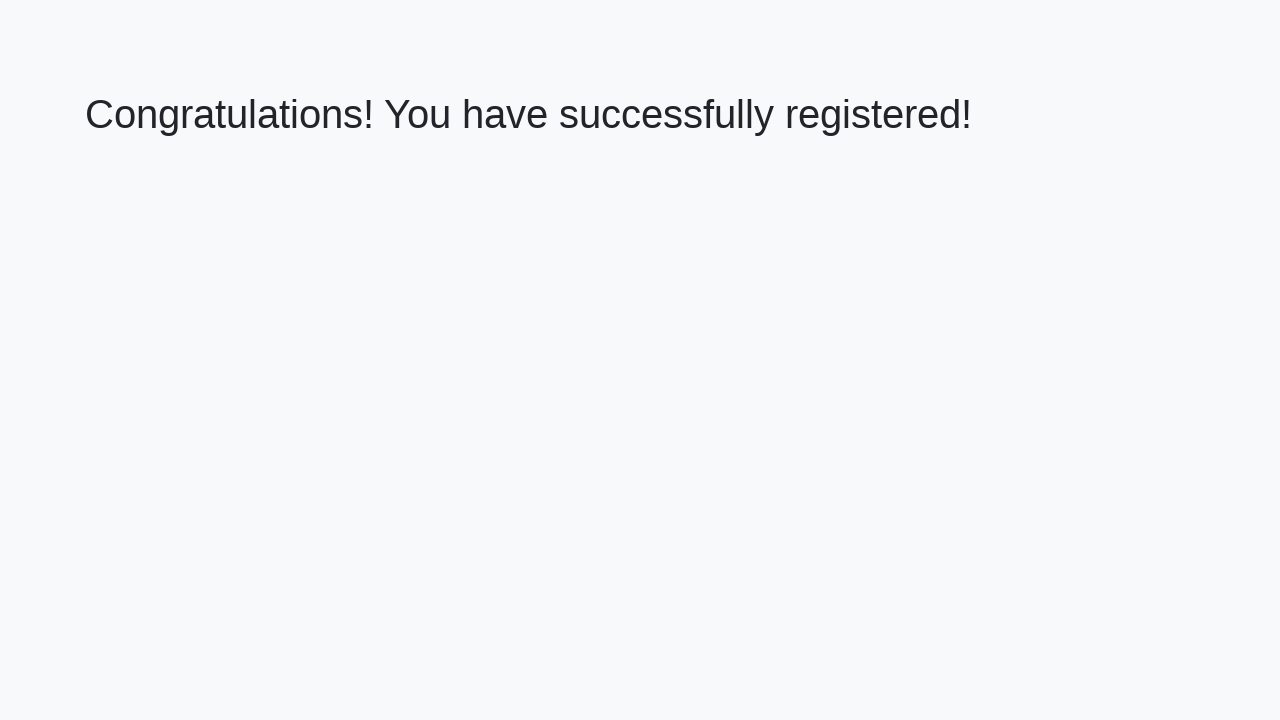

Retrieved success message text content
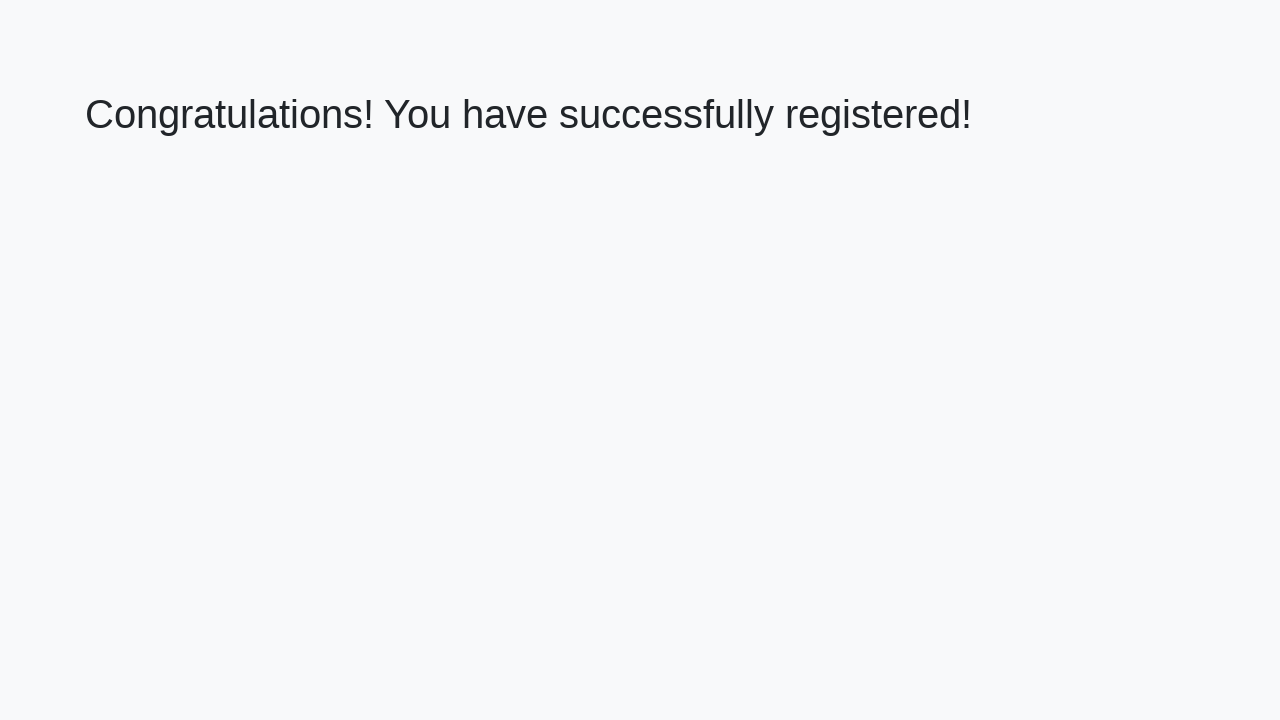

Verified success message matches expected text
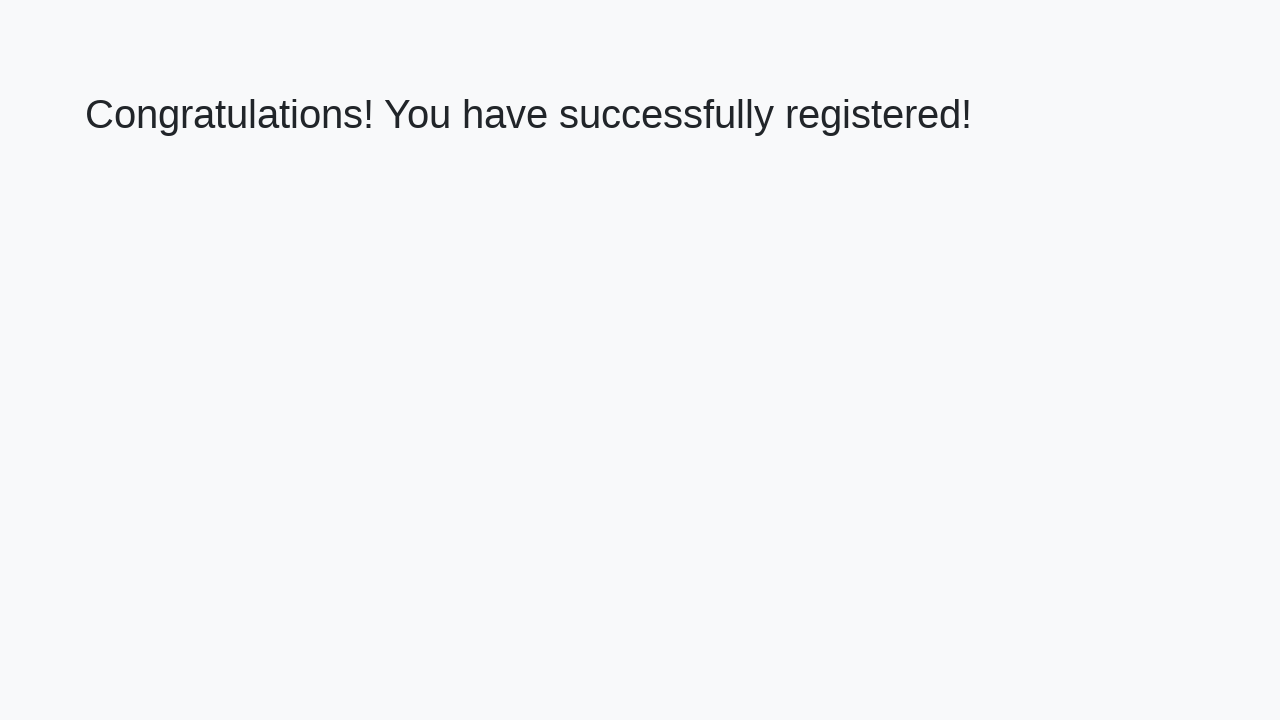

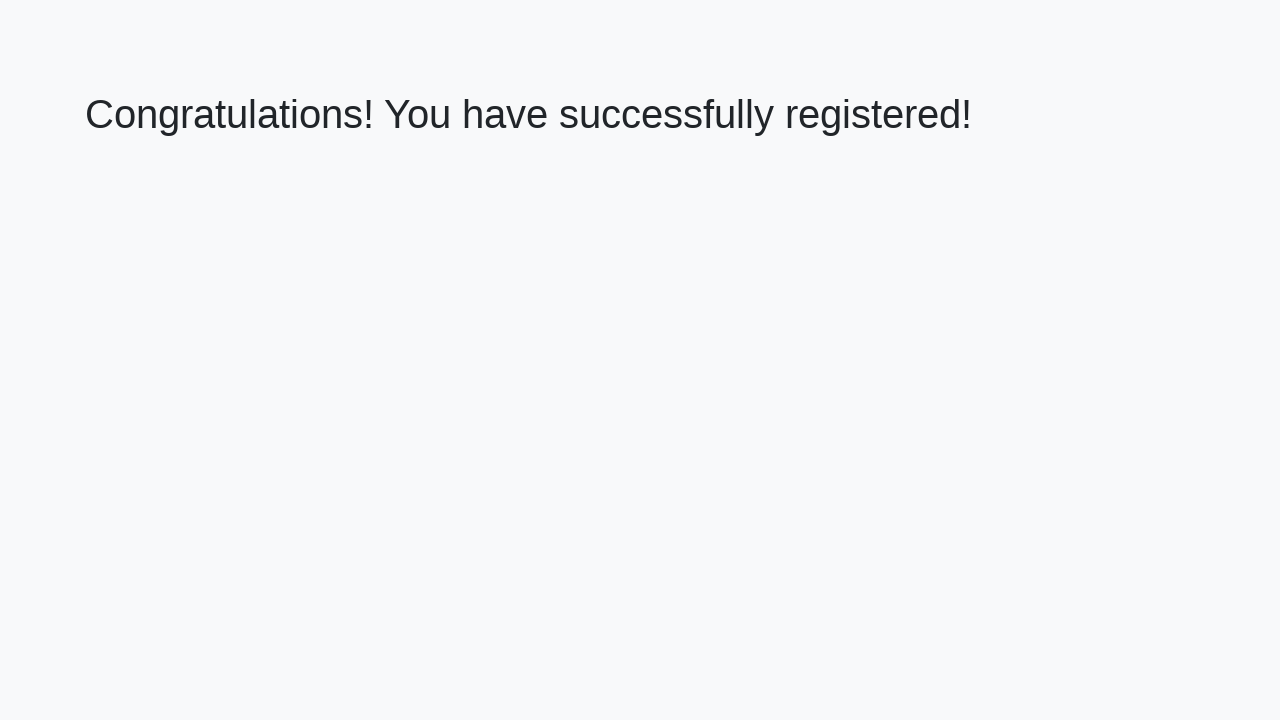